Tests that entering an invalid order number displays a "not found" image, verifying proper error handling for order status lookup.

Starting URL: https://qa-scooter.praktikum-services.ru/

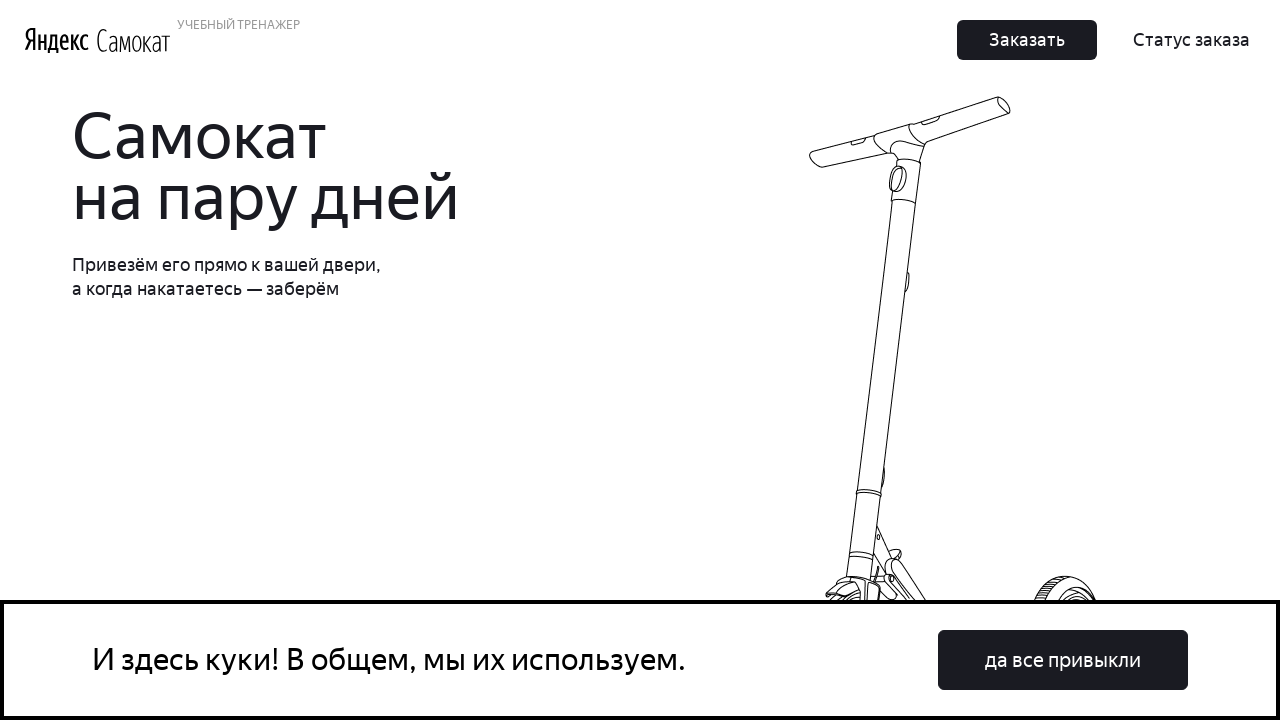

Clicked order status button in header at (1192, 40) on button[class*='Header_Link']
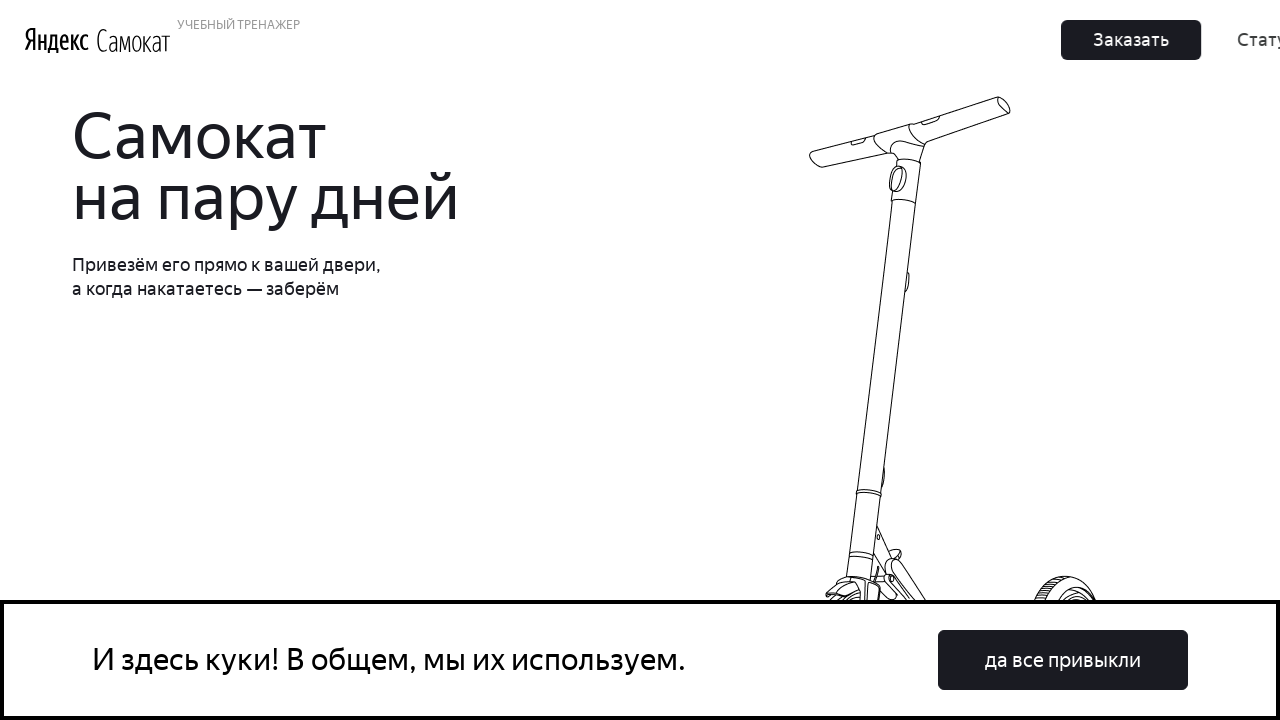

Filled order number field with invalid value '1' on input[placeholder*='номер']
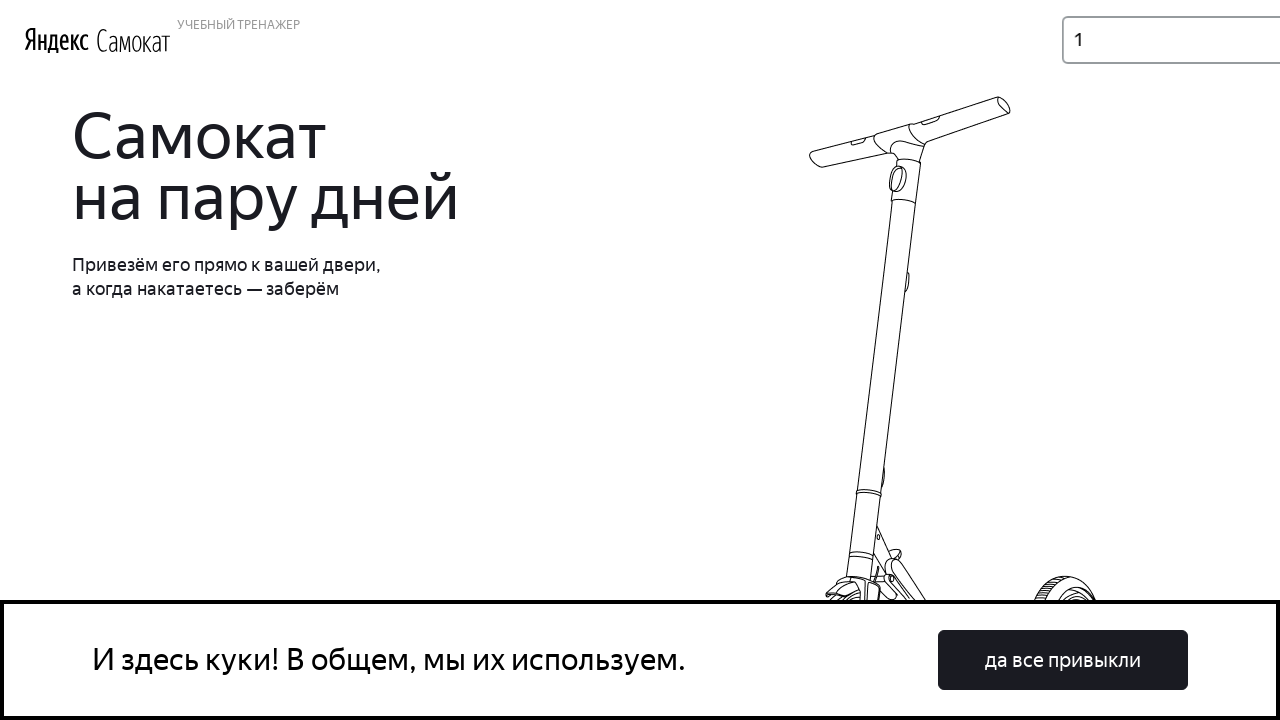

Clicked search button to check order status at (1216, 40) on button[class*='Header_Button']
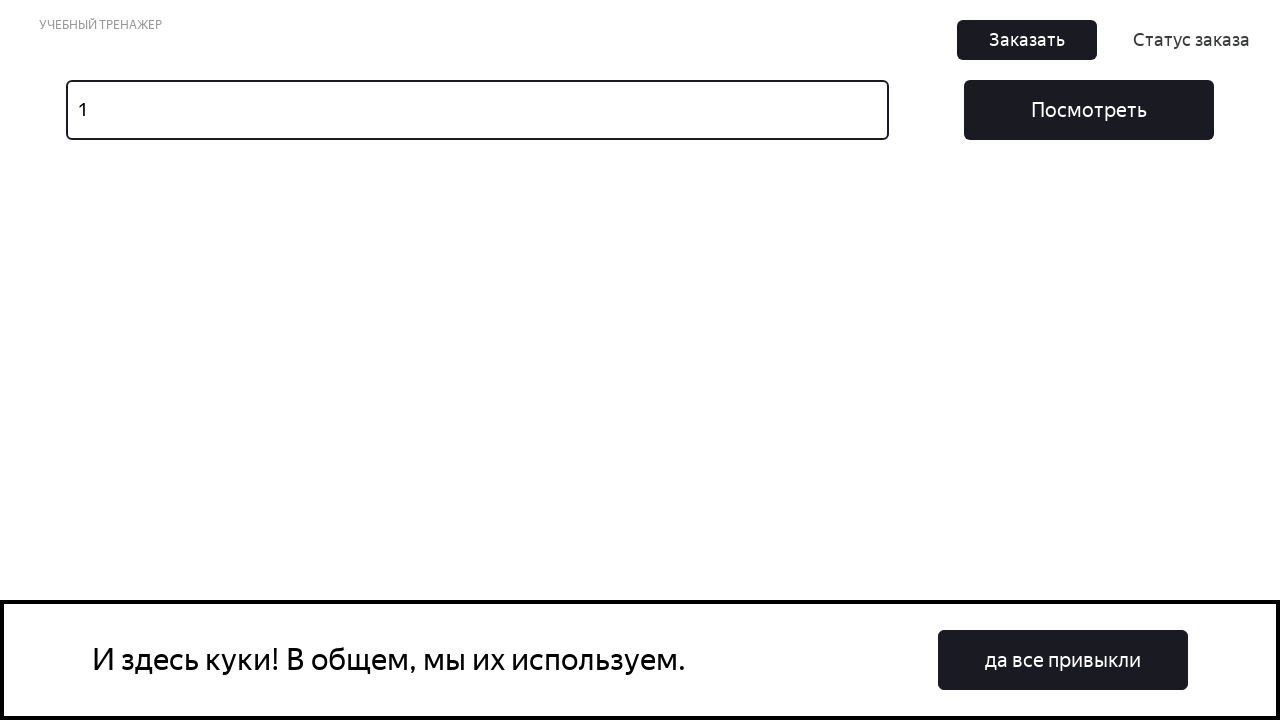

Verified 'not found' image appeared for invalid order number
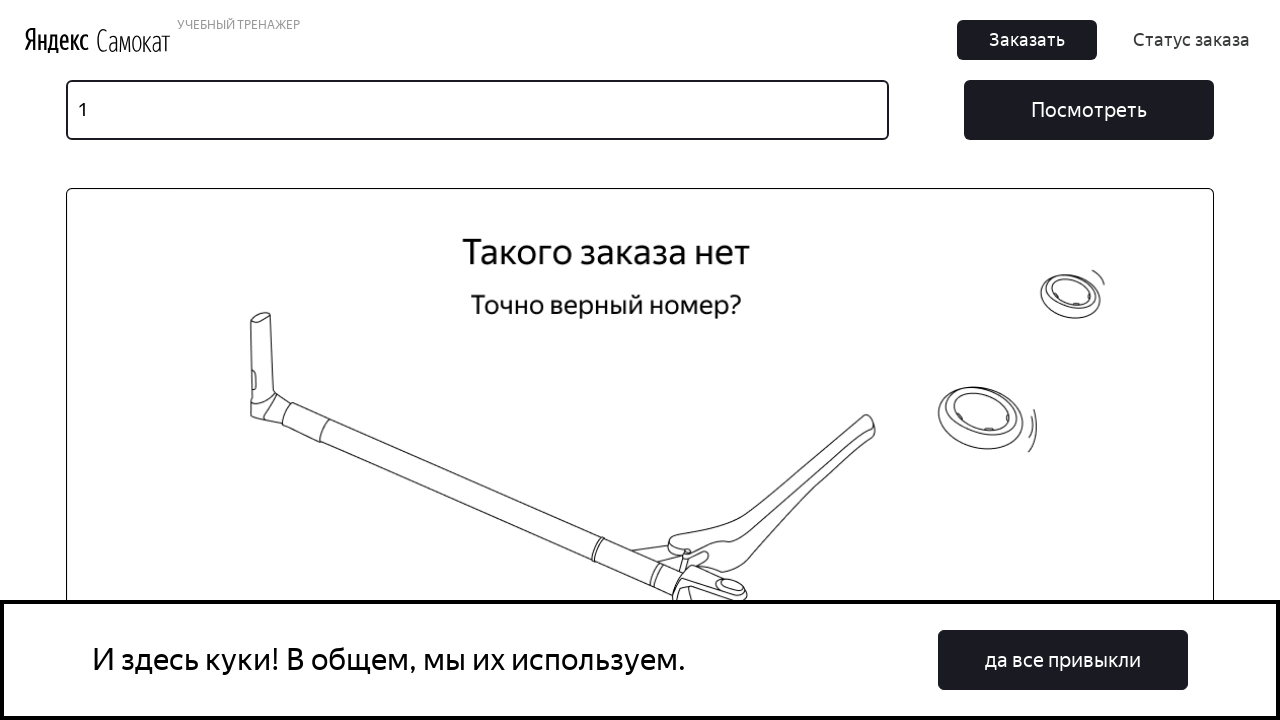

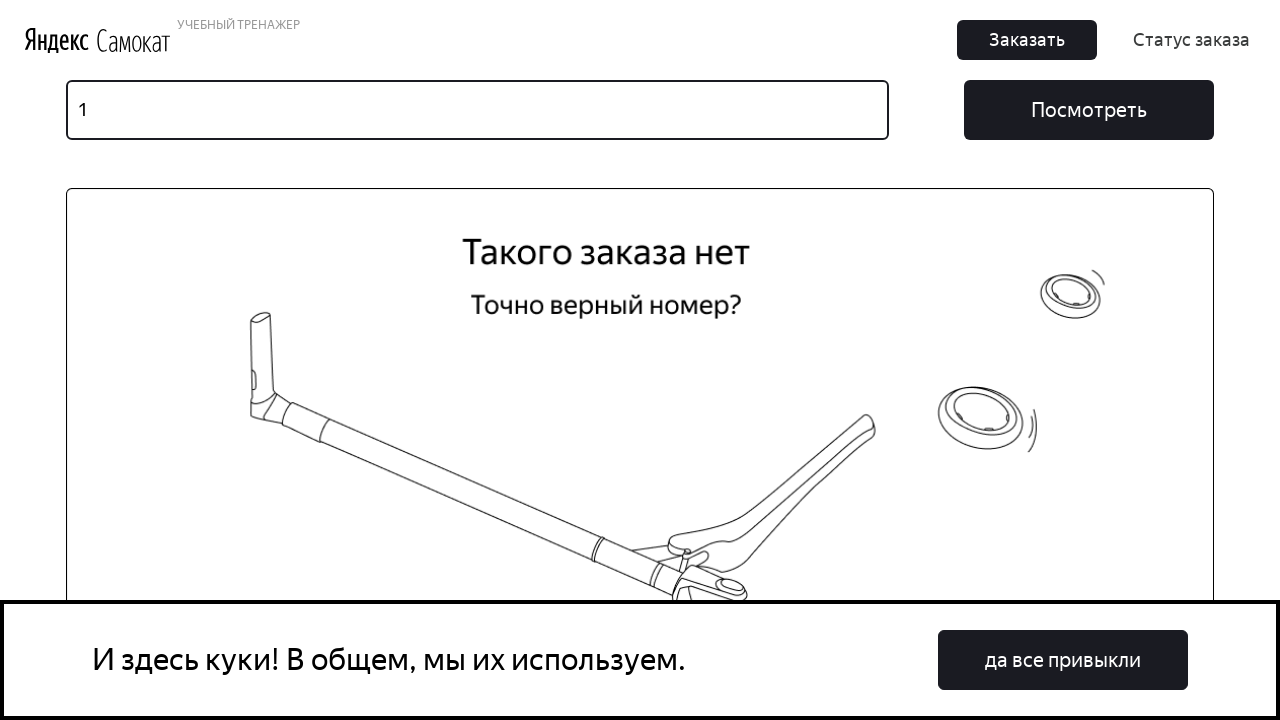